Tests an explicit wait scenario where the script waits for a price element to show "100", then clicks a book button, calculates a mathematical answer based on a displayed value, fills in the answer field, and submits the form.

Starting URL: http://suninjuly.github.io/explicit_wait2.html

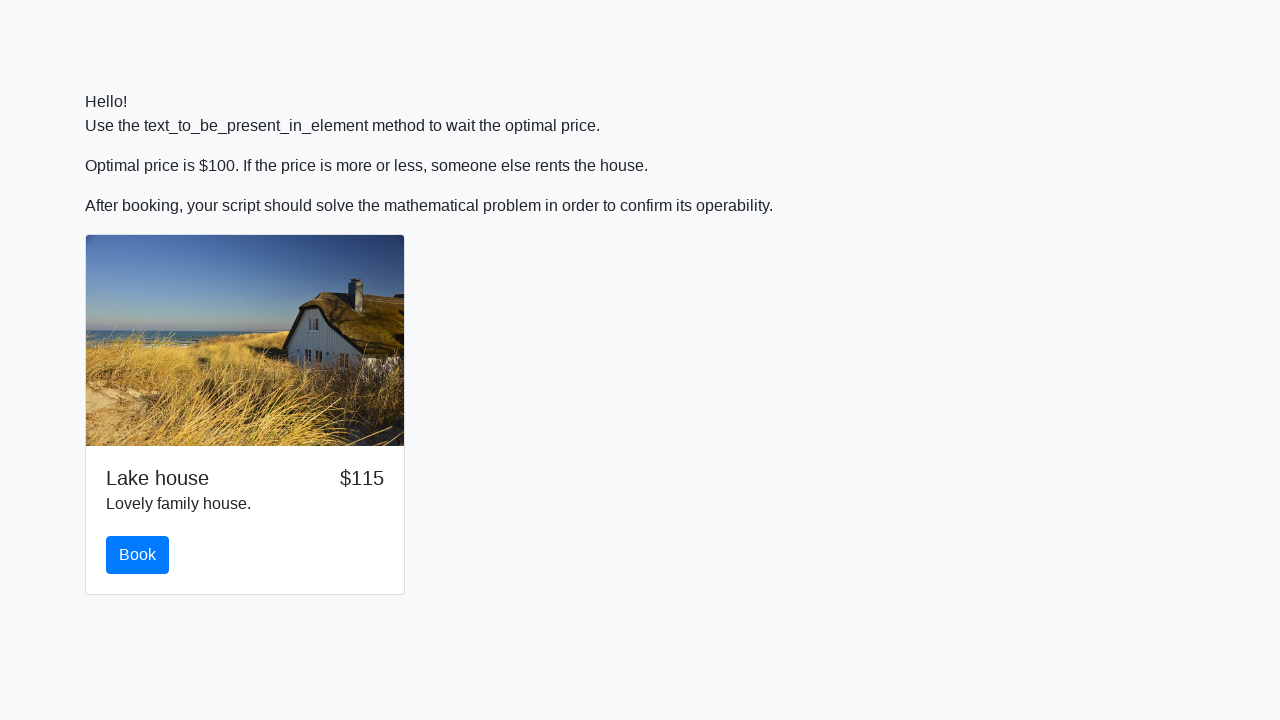

Waited for price element to display '100'
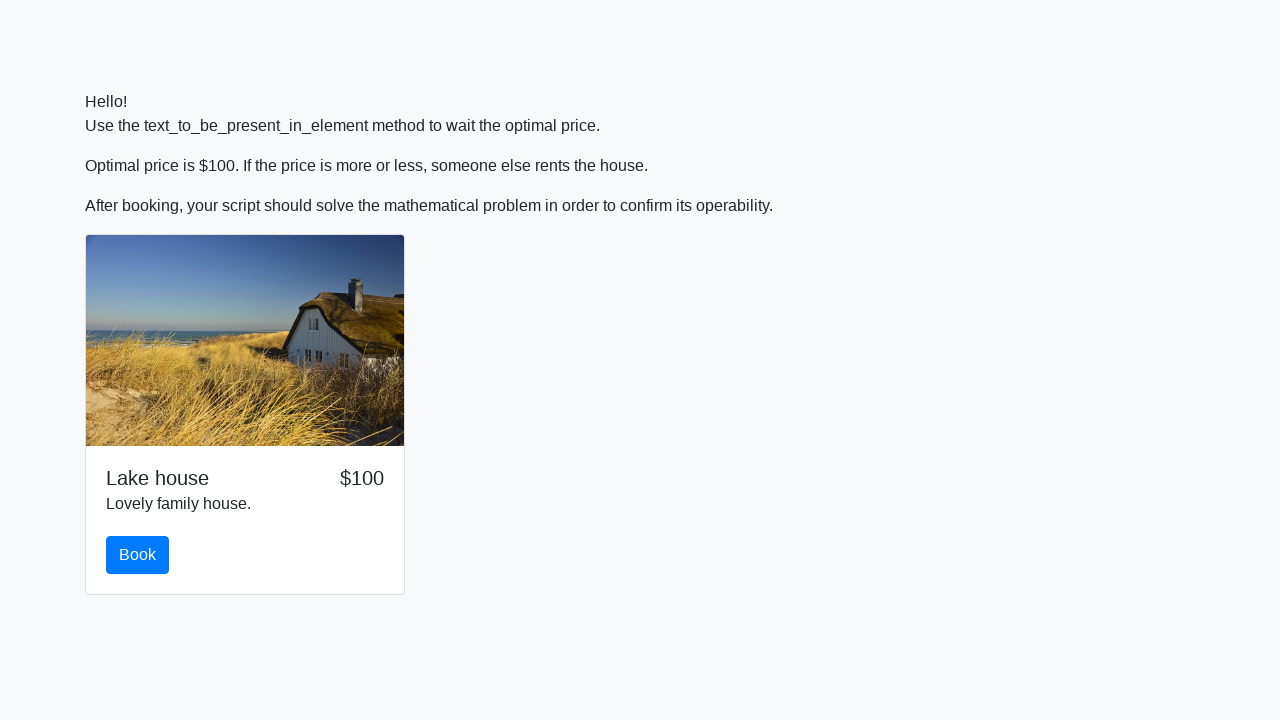

Clicked the book button at (138, 555) on #book
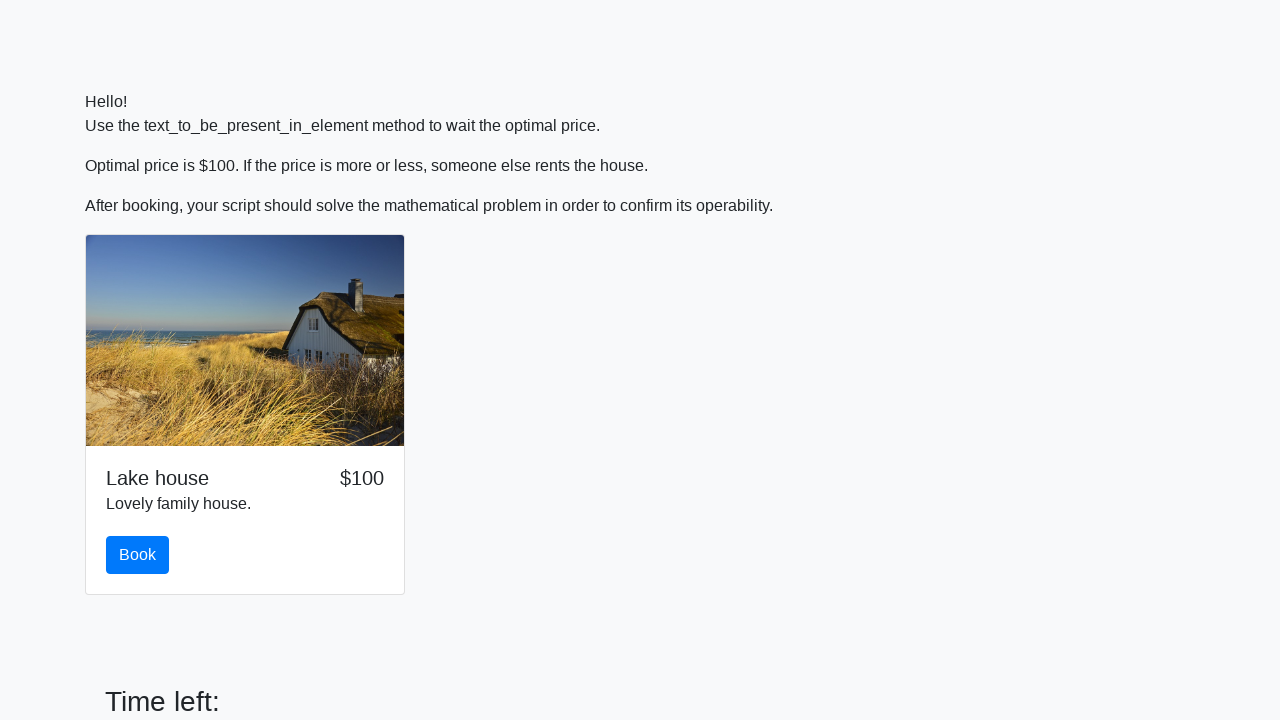

Retrieved input value: 281
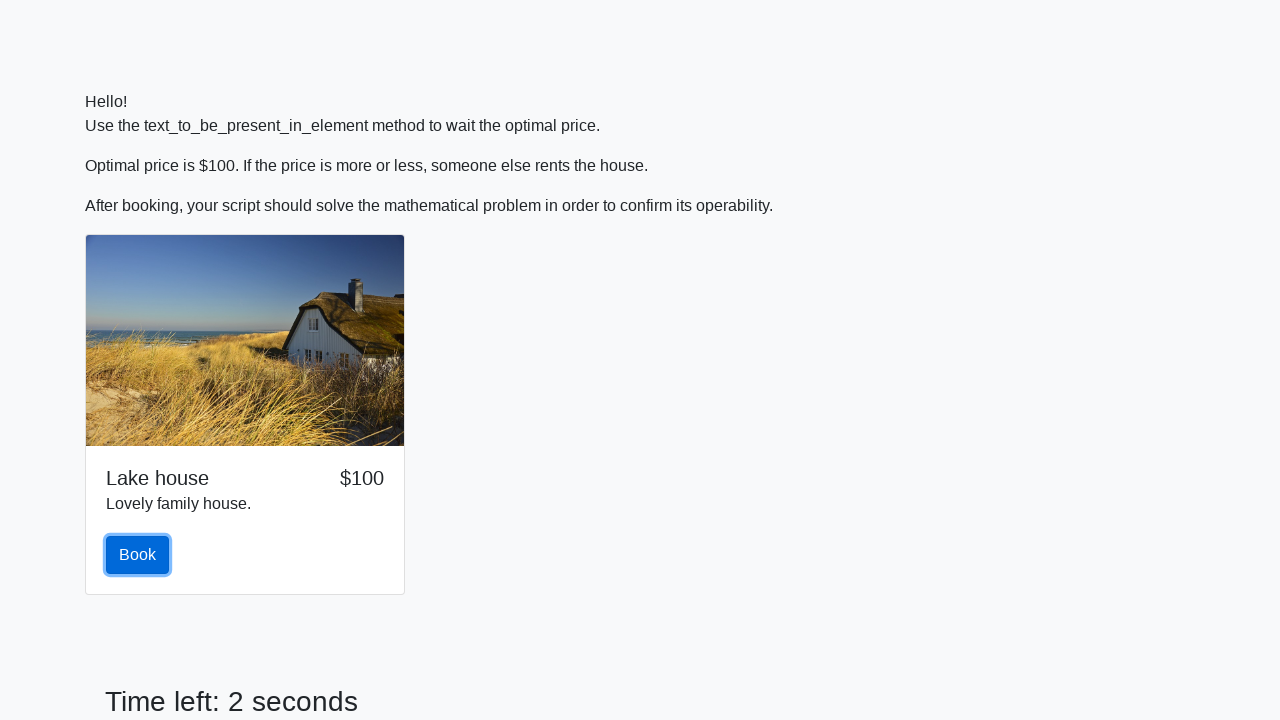

Calculated answer based on mathematical formula: 2.4699467426266635
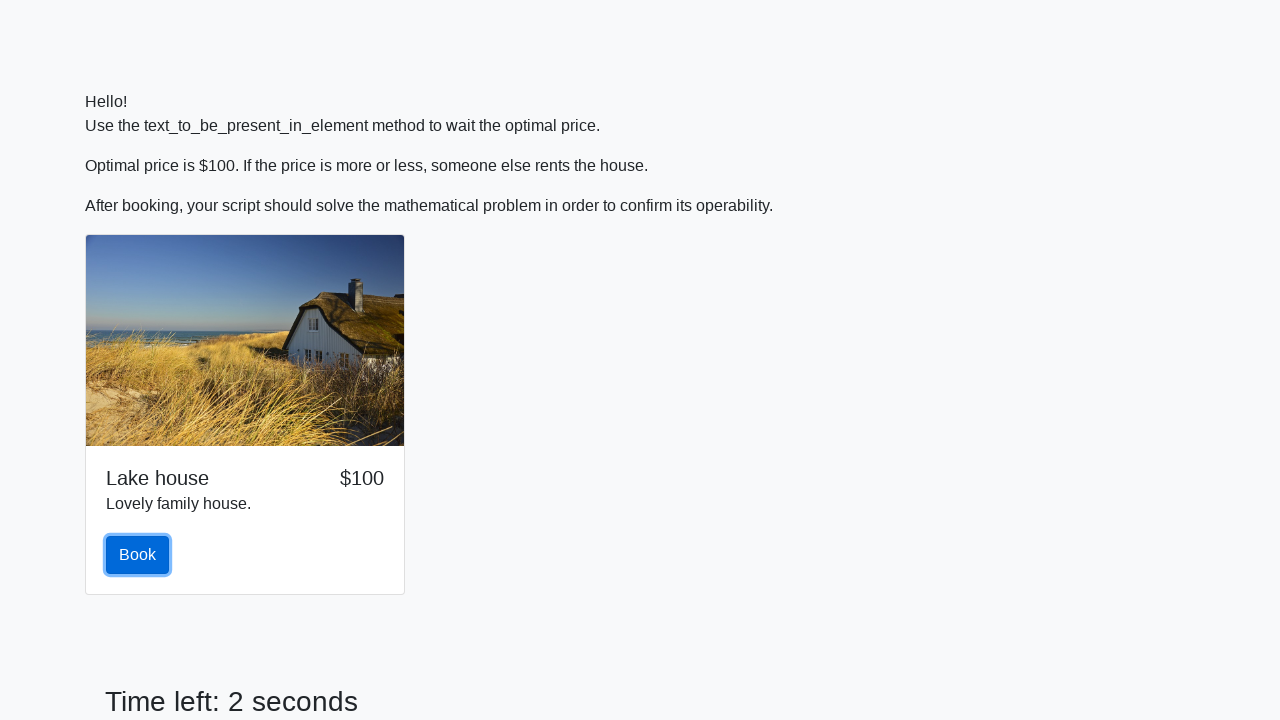

Filled answer field with calculated value: 2.4699467426266635 on #answer
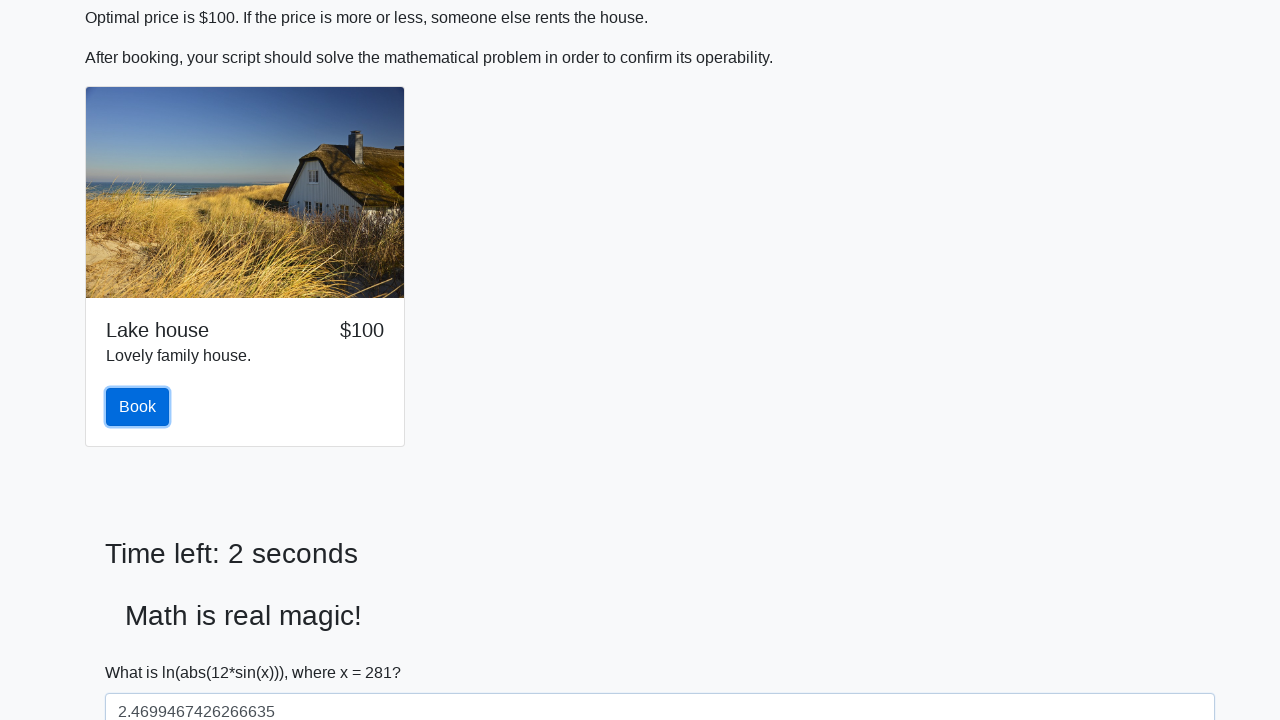

Clicked submit button to submit the form at (143, 651) on [type='submit']
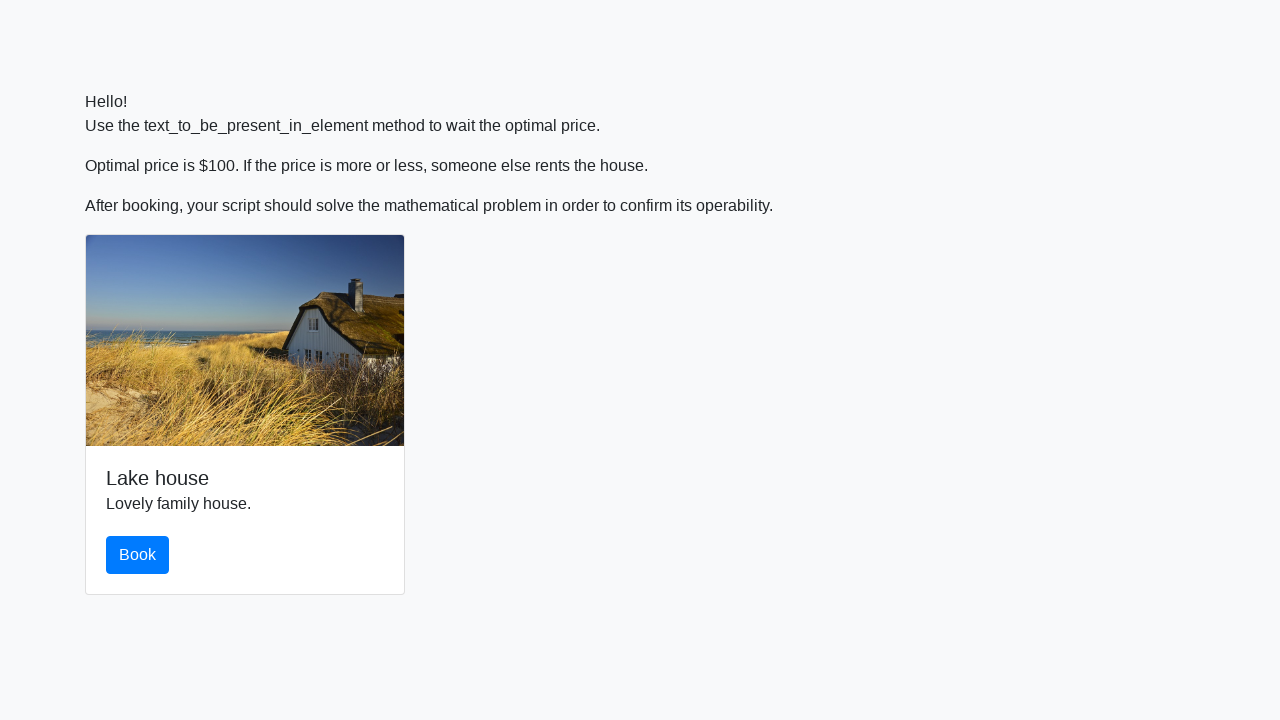

Set up dialog handler to accept alerts
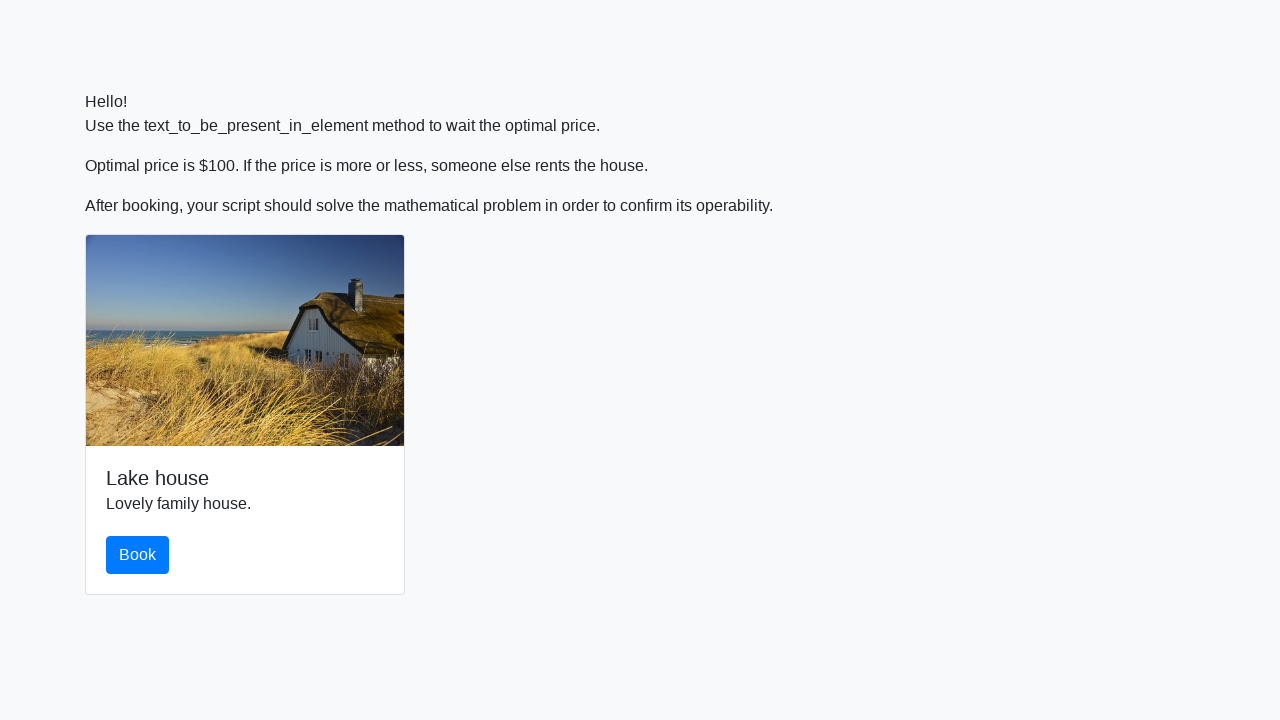

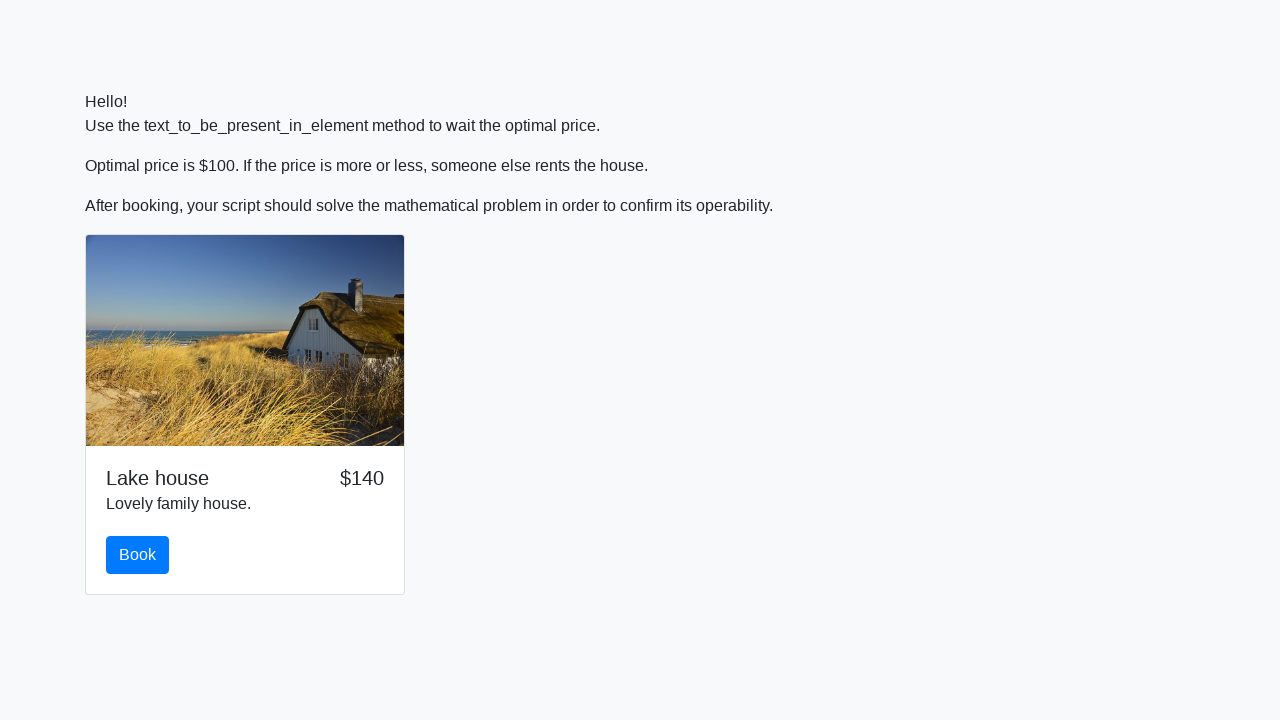